Tests JavaScript prompt alert functionality by clicking a button that triggers a prompt, entering text into the prompt, and accepting it

Starting URL: https://demoqa.com/alerts/

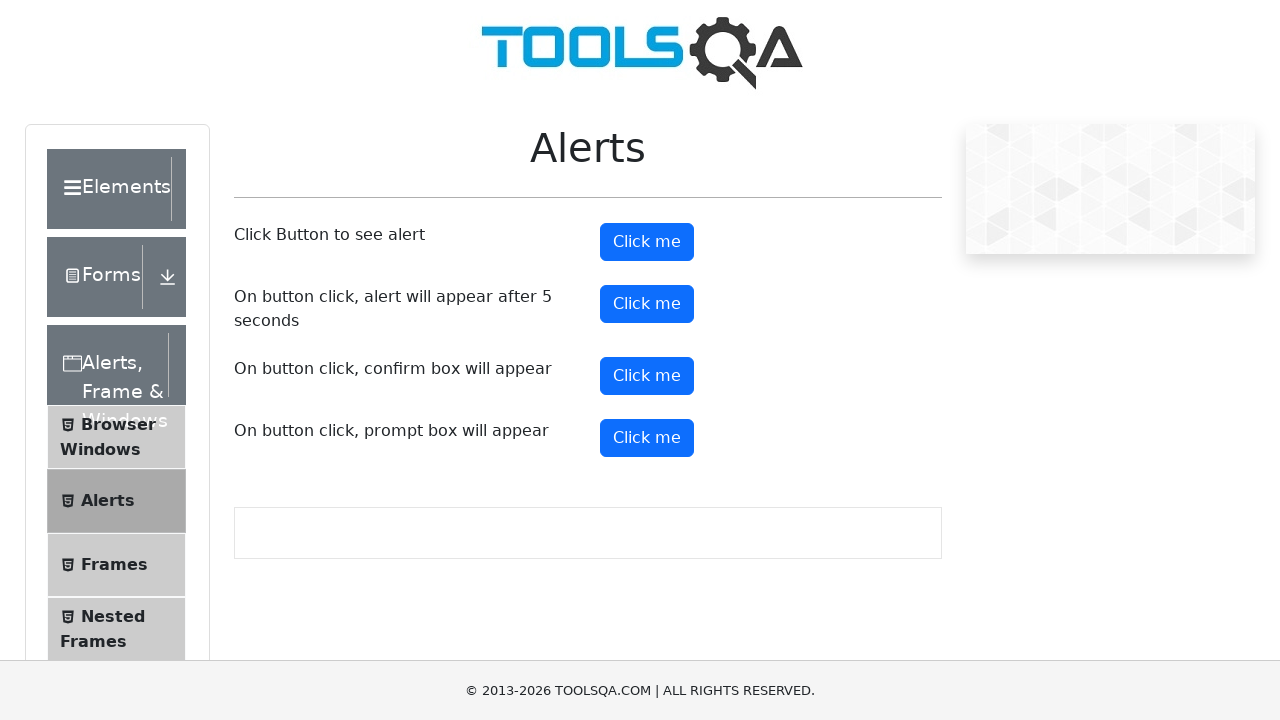

Set up dialog handler to accept prompt with 'Hello World'
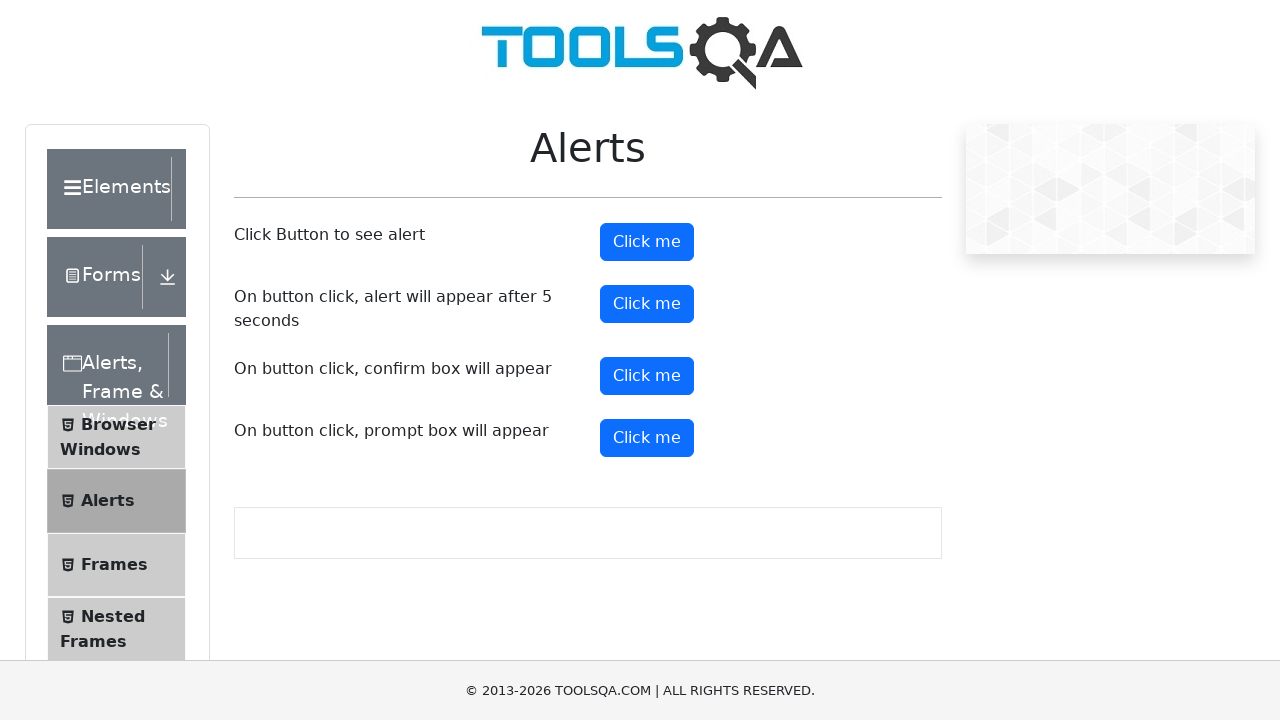

Clicked prompt button to trigger JavaScript prompt dialog at (647, 438) on xpath=//button[@id='promtButton']
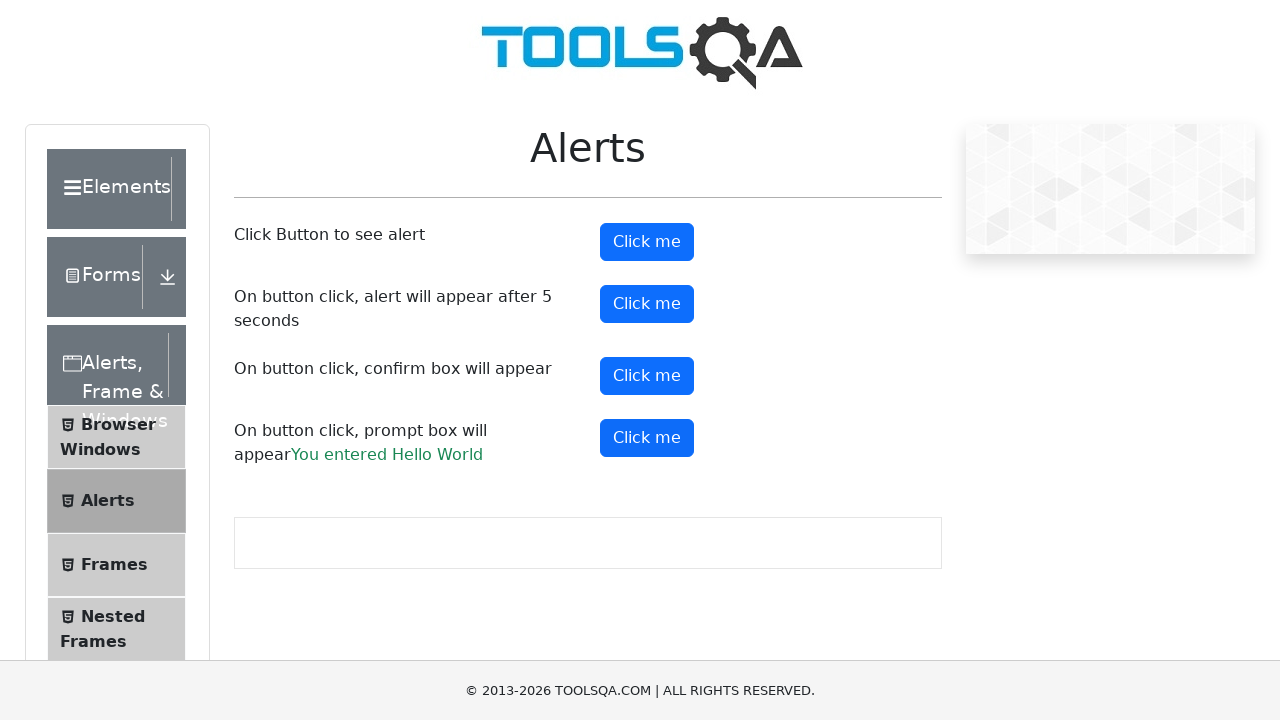

Prompt result element appeared on the page
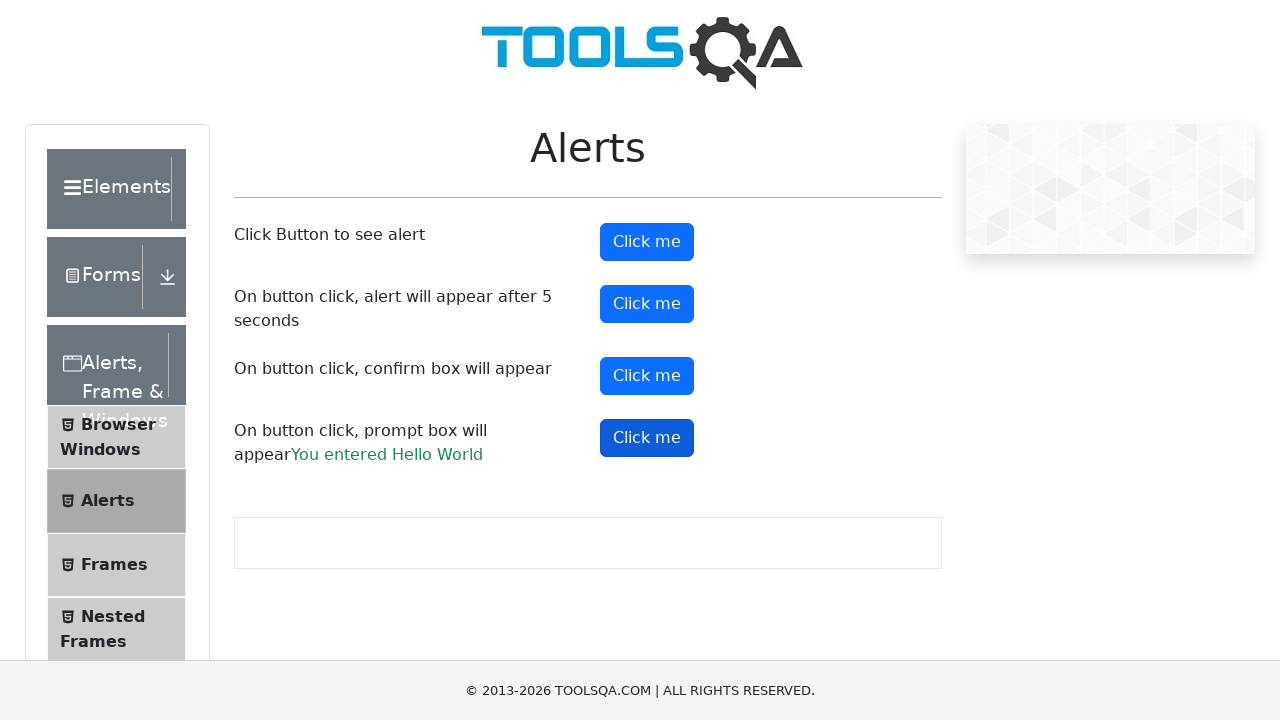

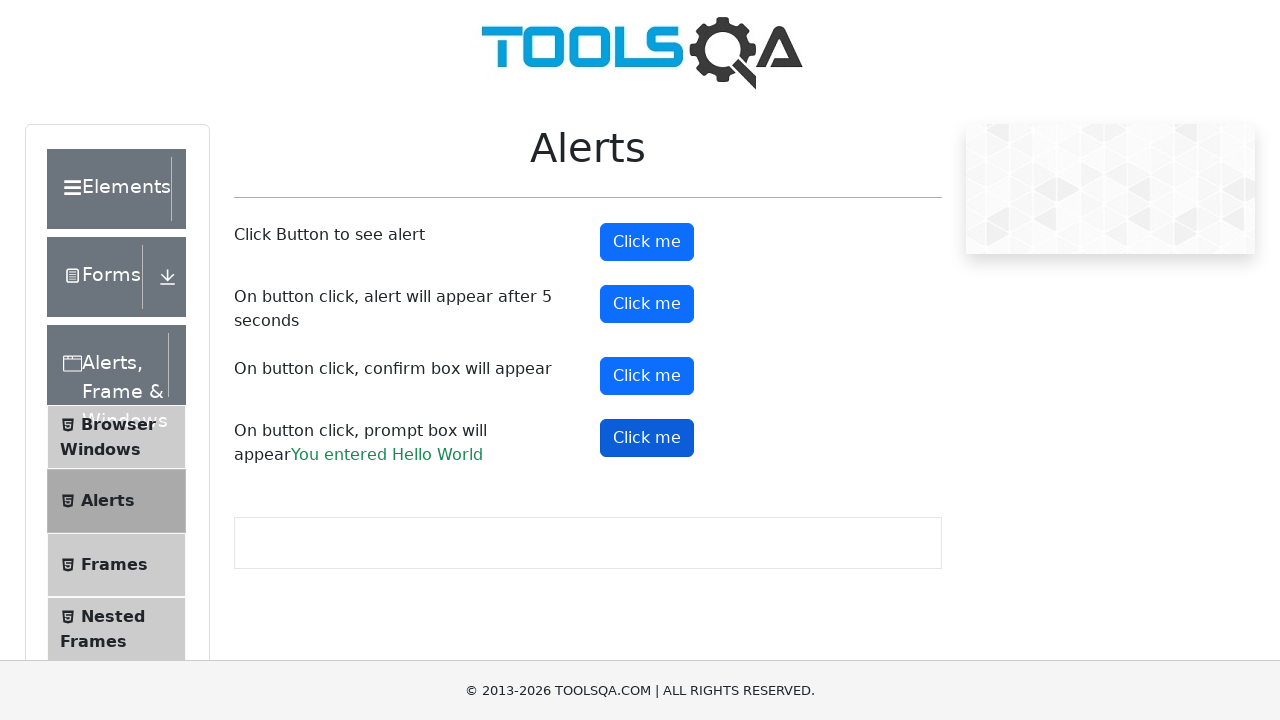